Tests download button by clicking on the download link

Starting URL: https://codenboxautomationlab.com/practice/

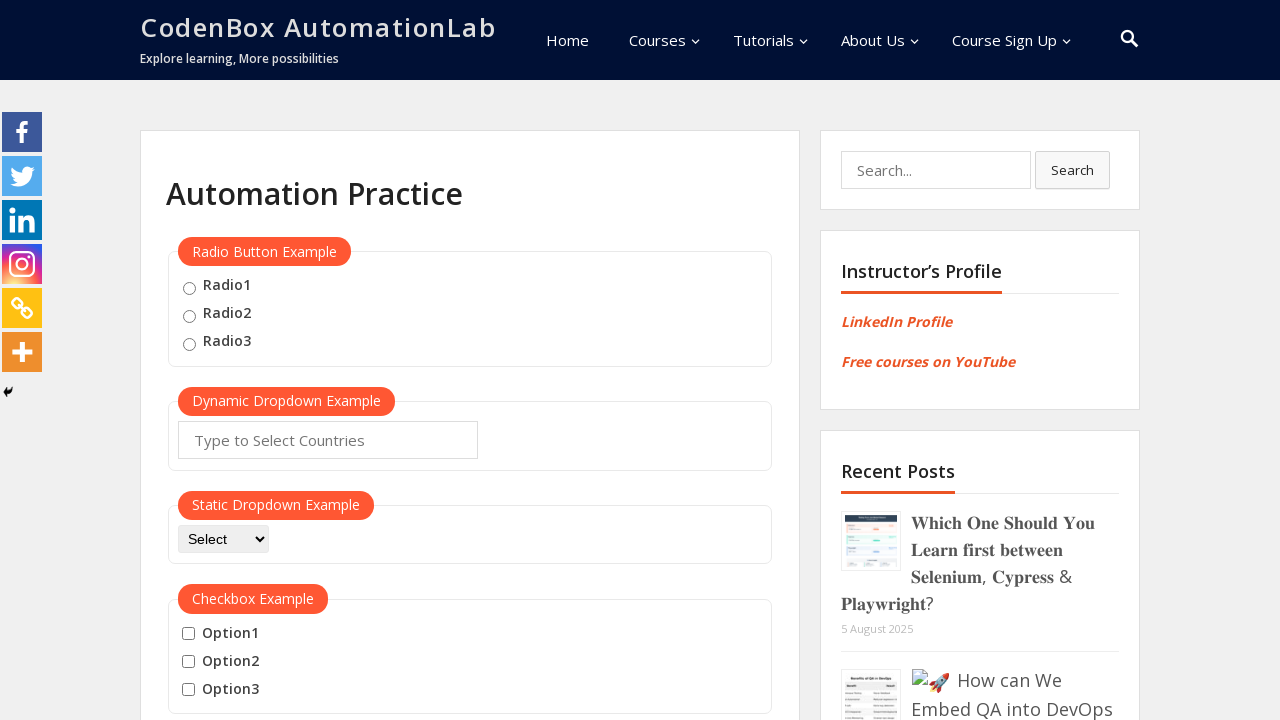

Clicked the download button at (271, 361) on .wp-block-button__link.wp-element-button
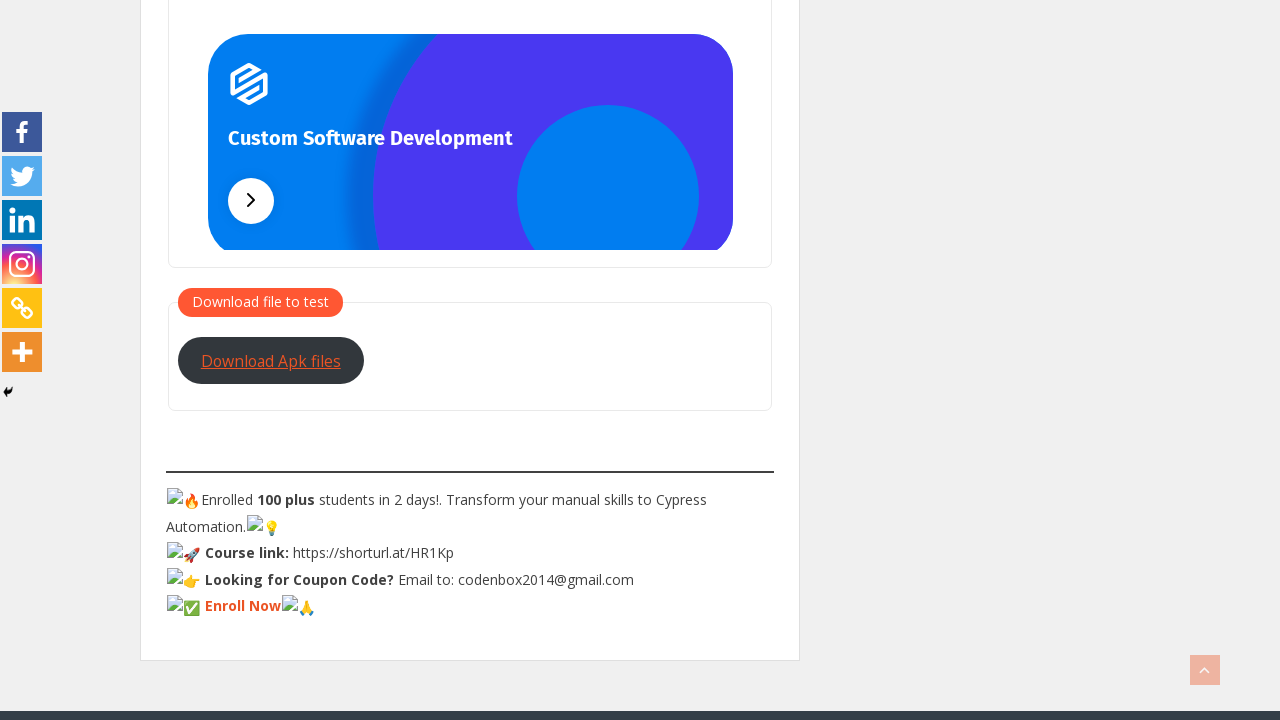

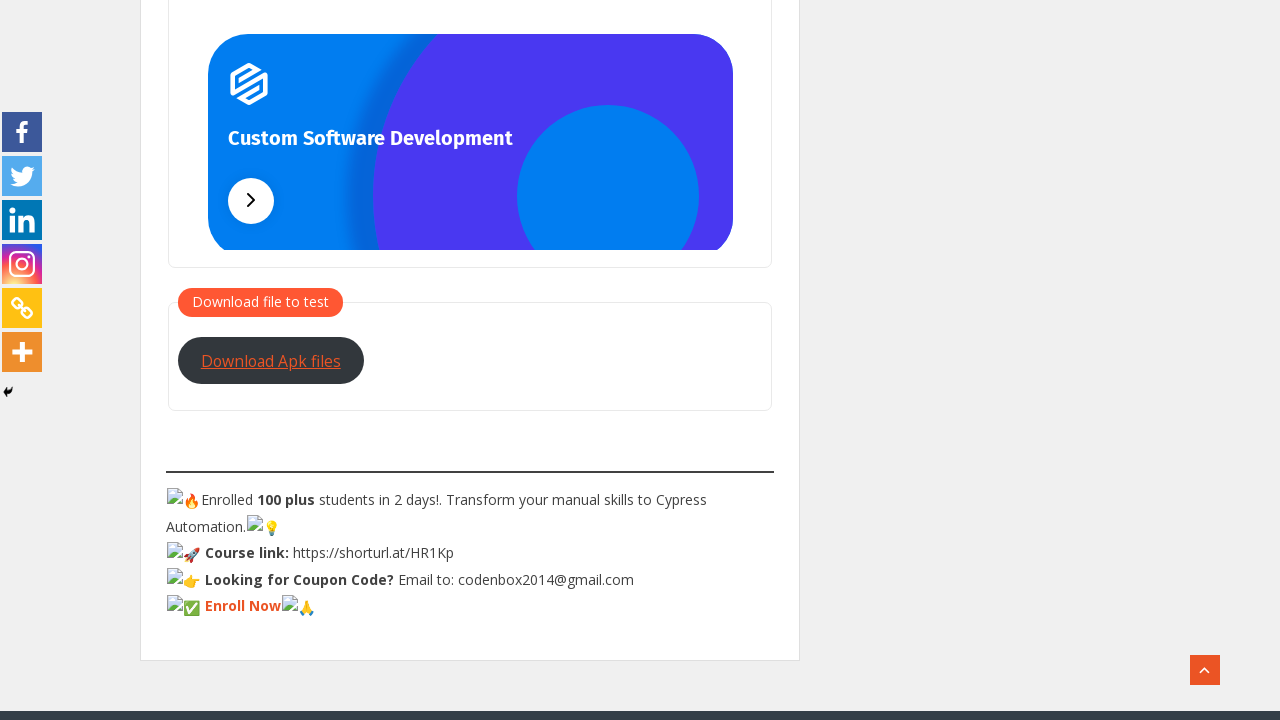